Navigates to a page, clicks on a link with a calculated text value, then fills out a form with personal information and submits it

Starting URL: http://suninjuly.github.io/find_link_text

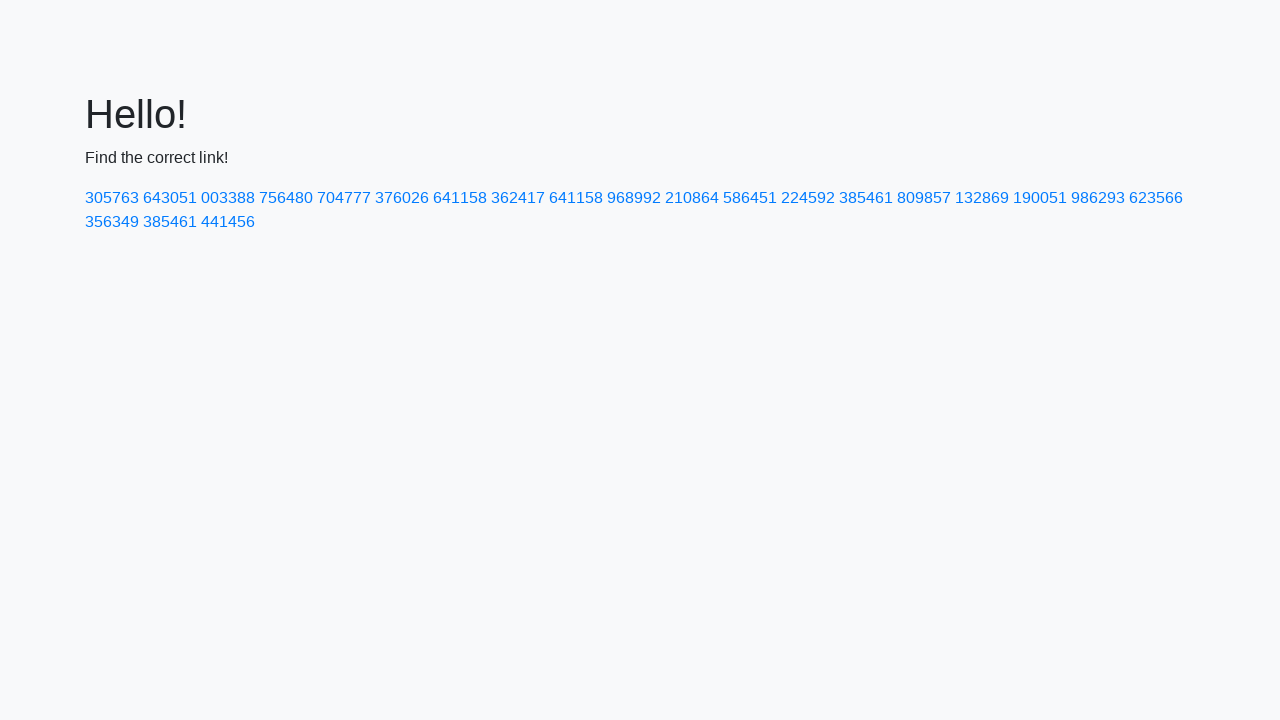

Clicked link with calculated text value '224592' at (808, 198) on a:has-text('224592')
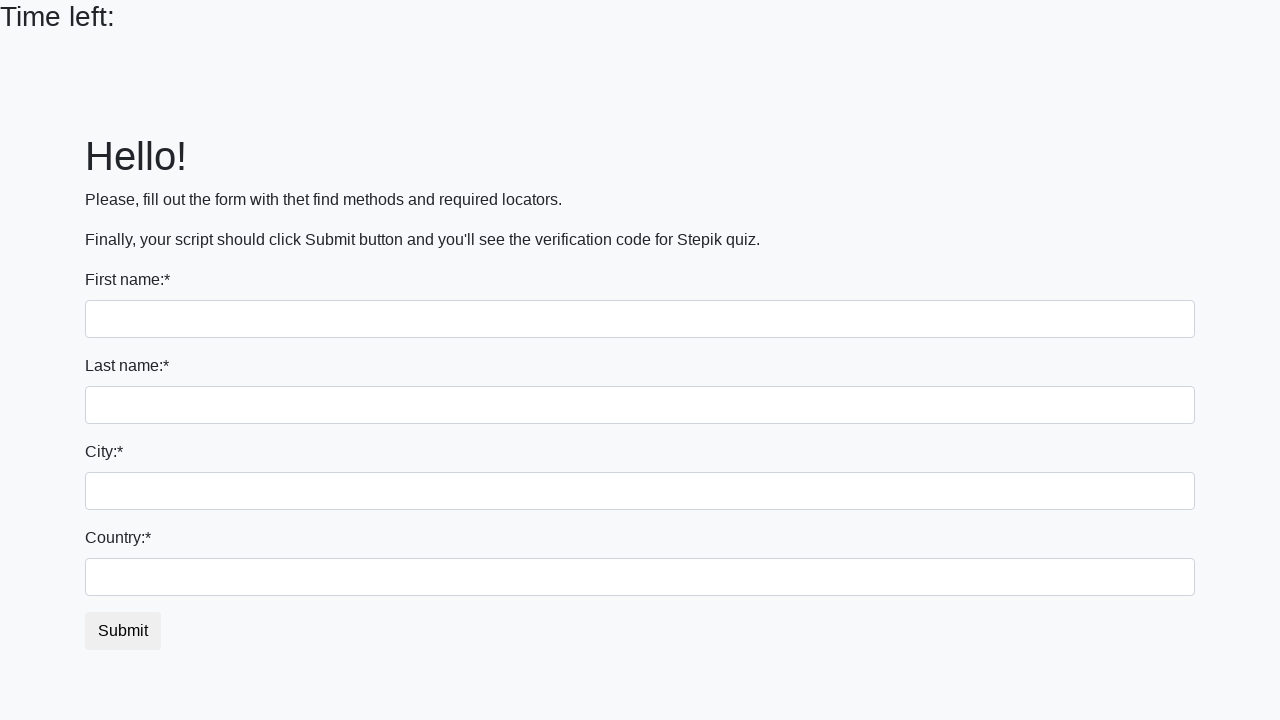

Filled first name field with 'Ivan' on input >> nth=0
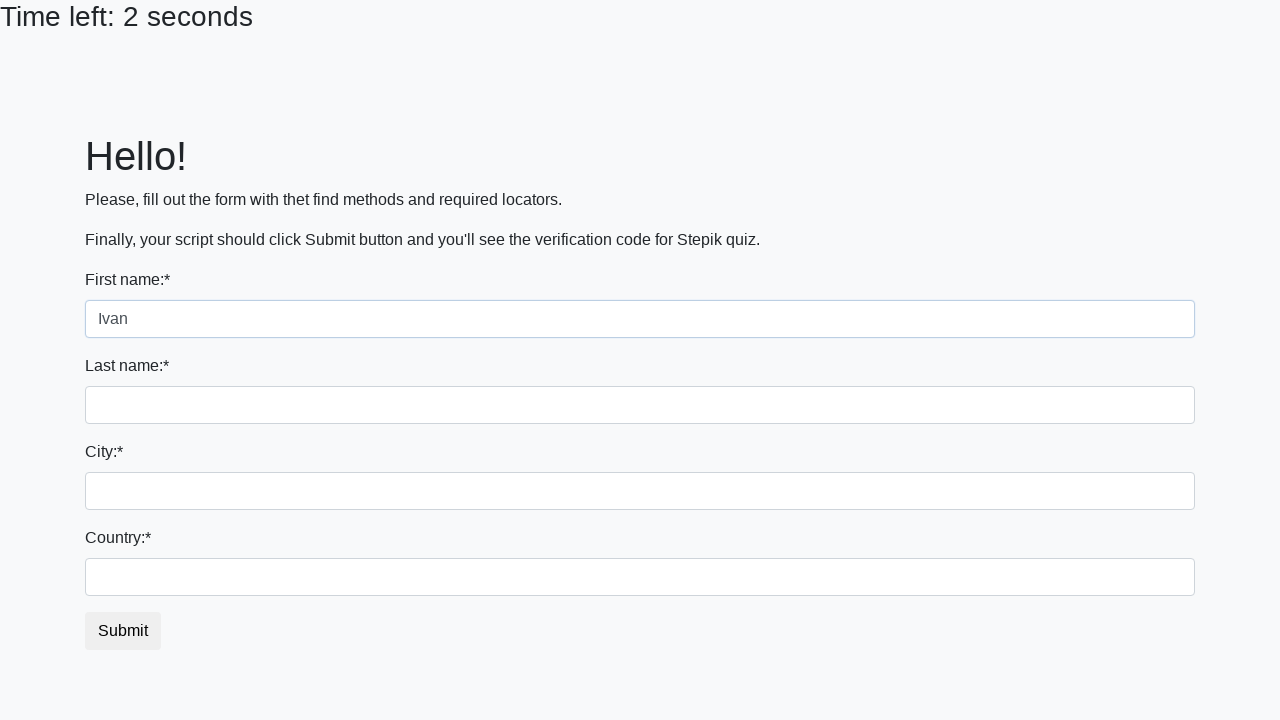

Filled last name field with 'Petrov' on input[name='last_name']
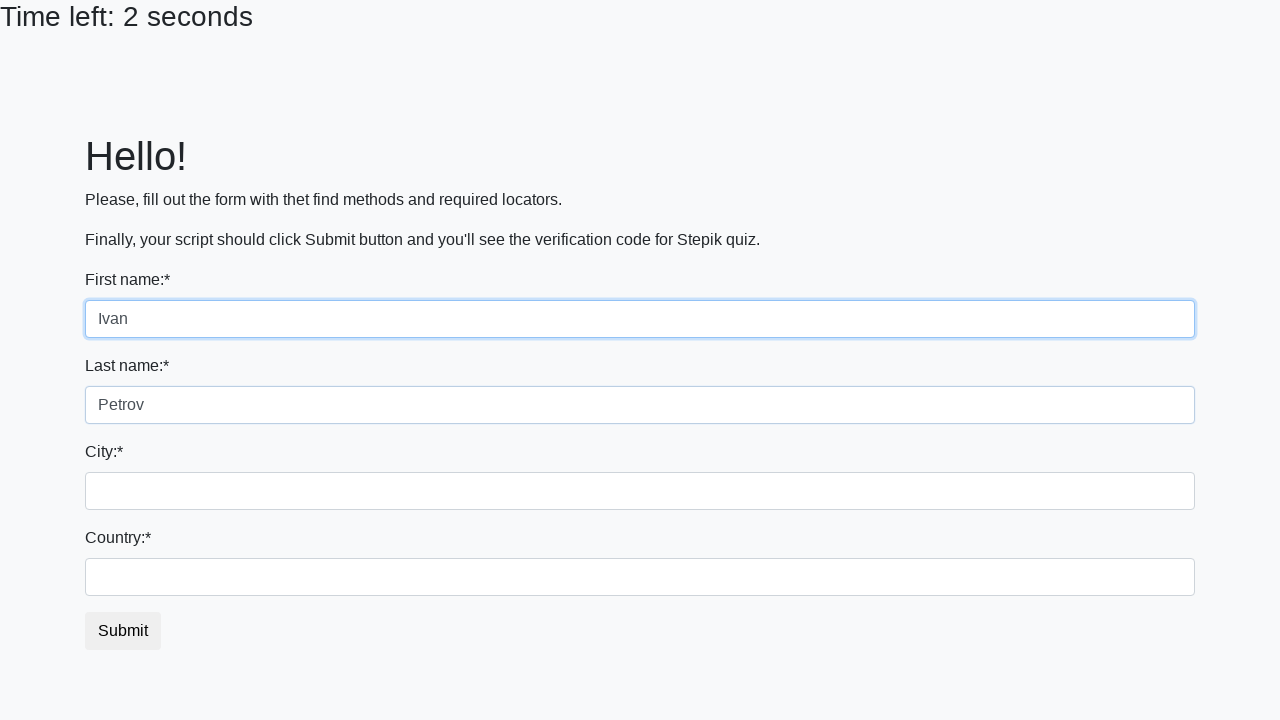

Filled city field with 'Smolensk' on .form-control.city
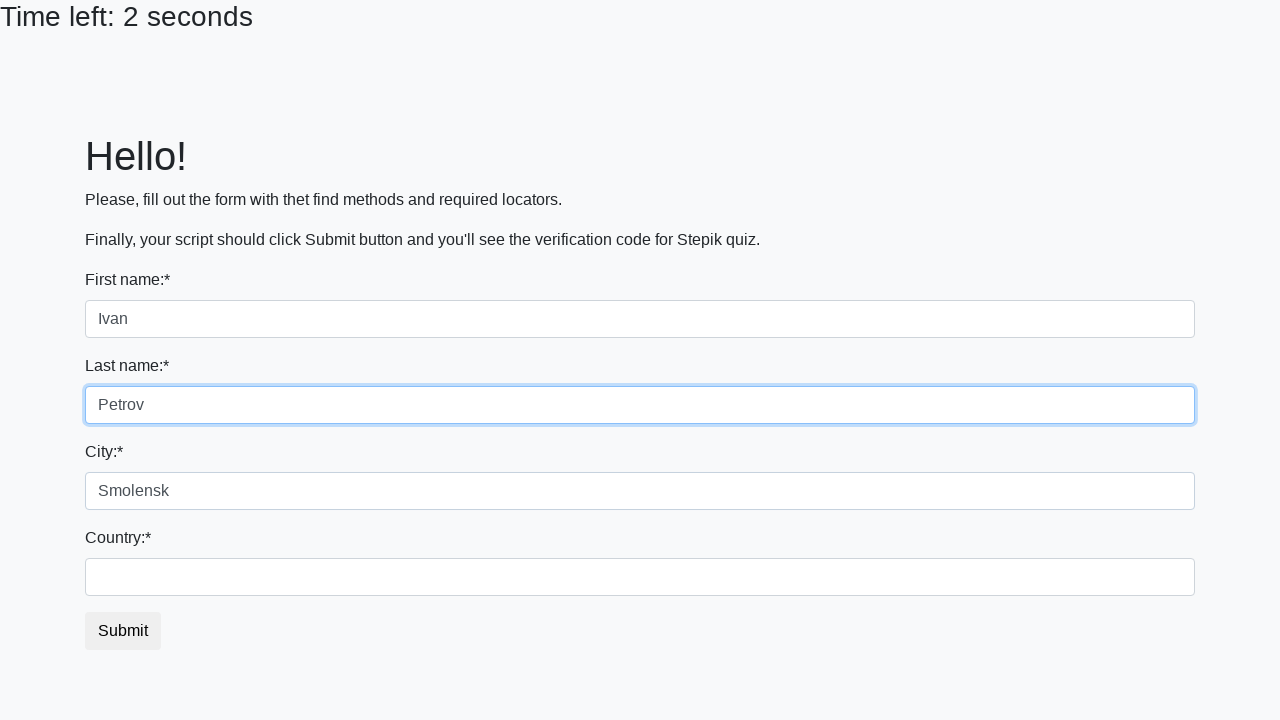

Filled country field with 'Russia' on #country
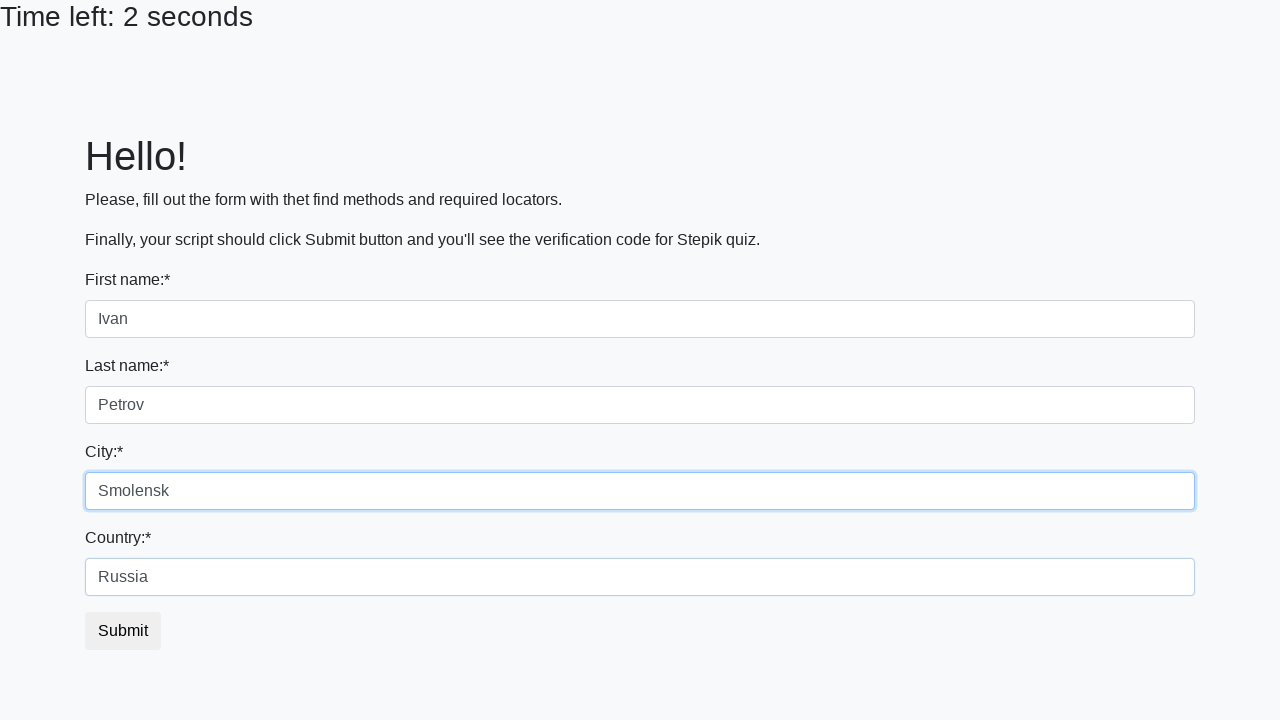

Clicked submit button to submit the form at (123, 631) on button.btn
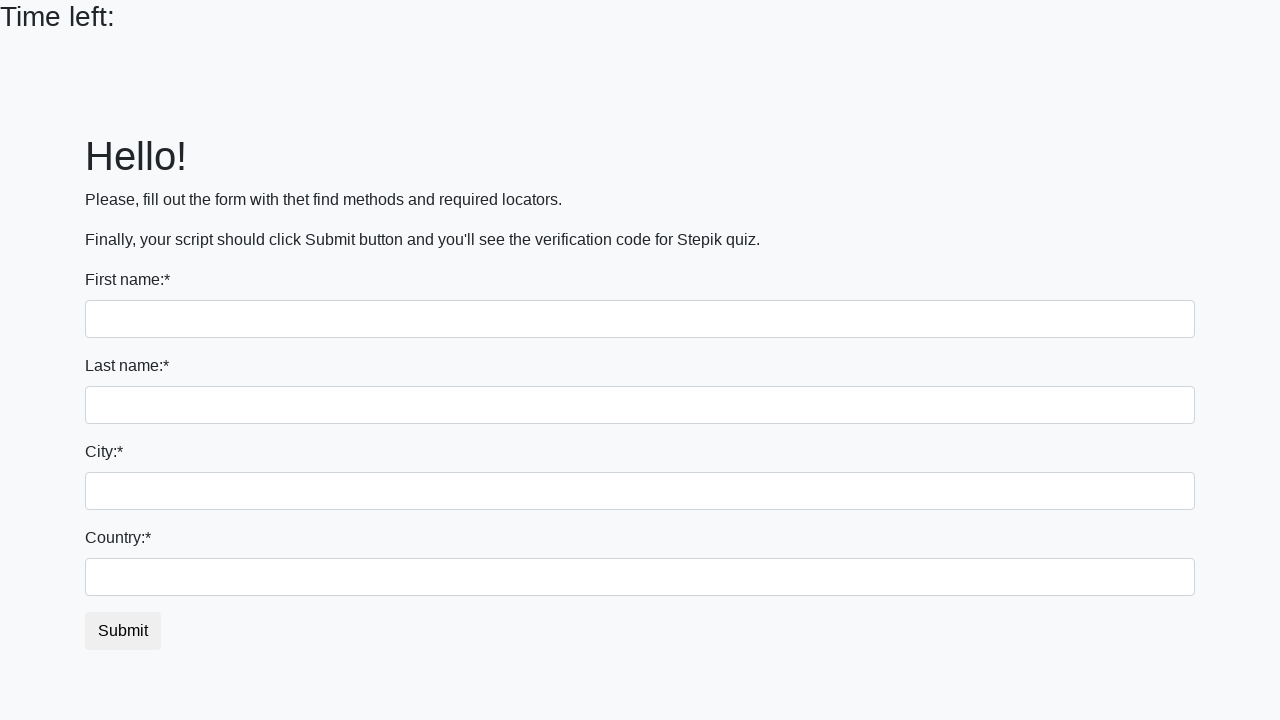

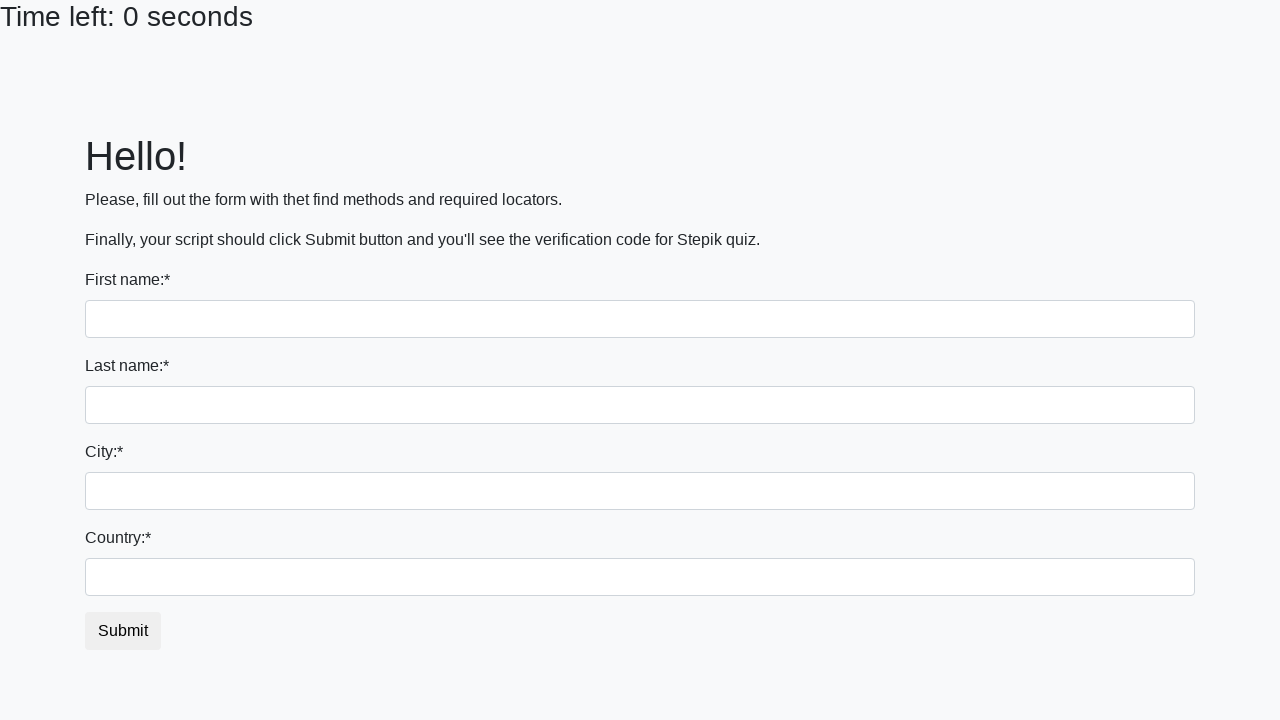